Tests a ToDo application by clicking checkbox items, adding a new todo item via text input, and clicking the archive link to archive completed items.

Starting URL: http://crossbrowsertesting.github.io/todo-app.html

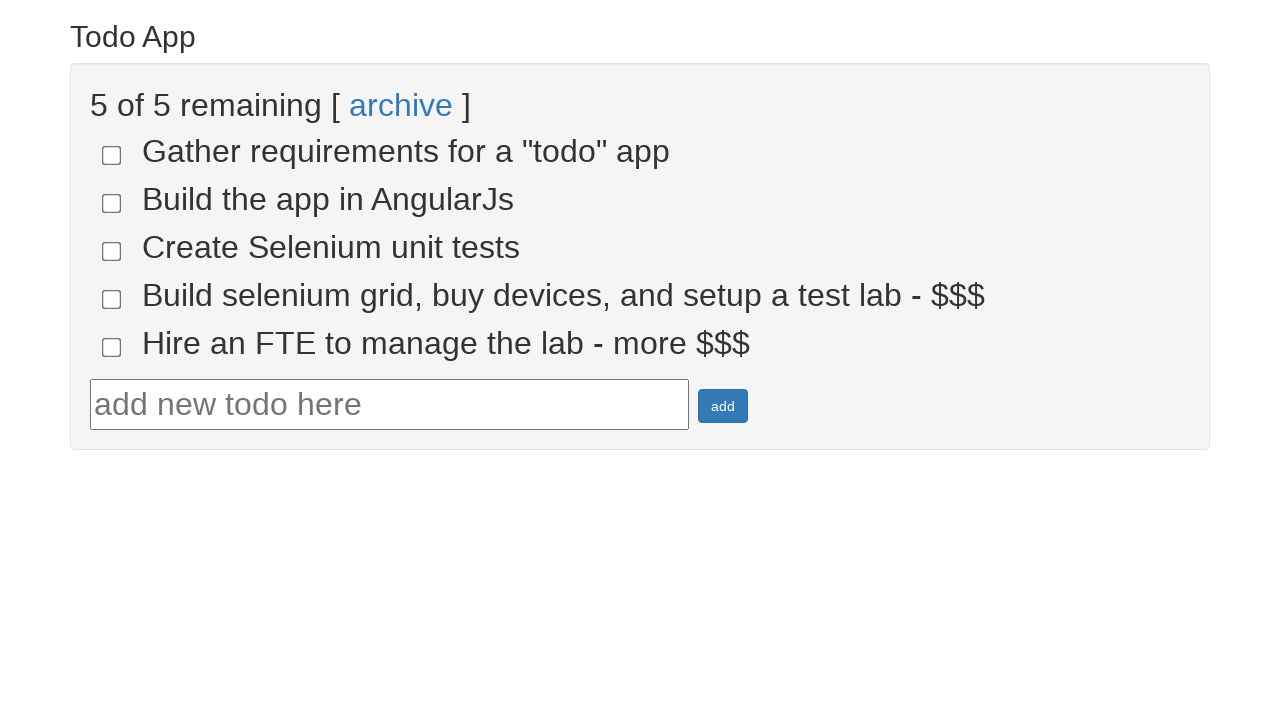

Clicked checkbox for 4th todo item at (112, 299) on input[name='todo-4']
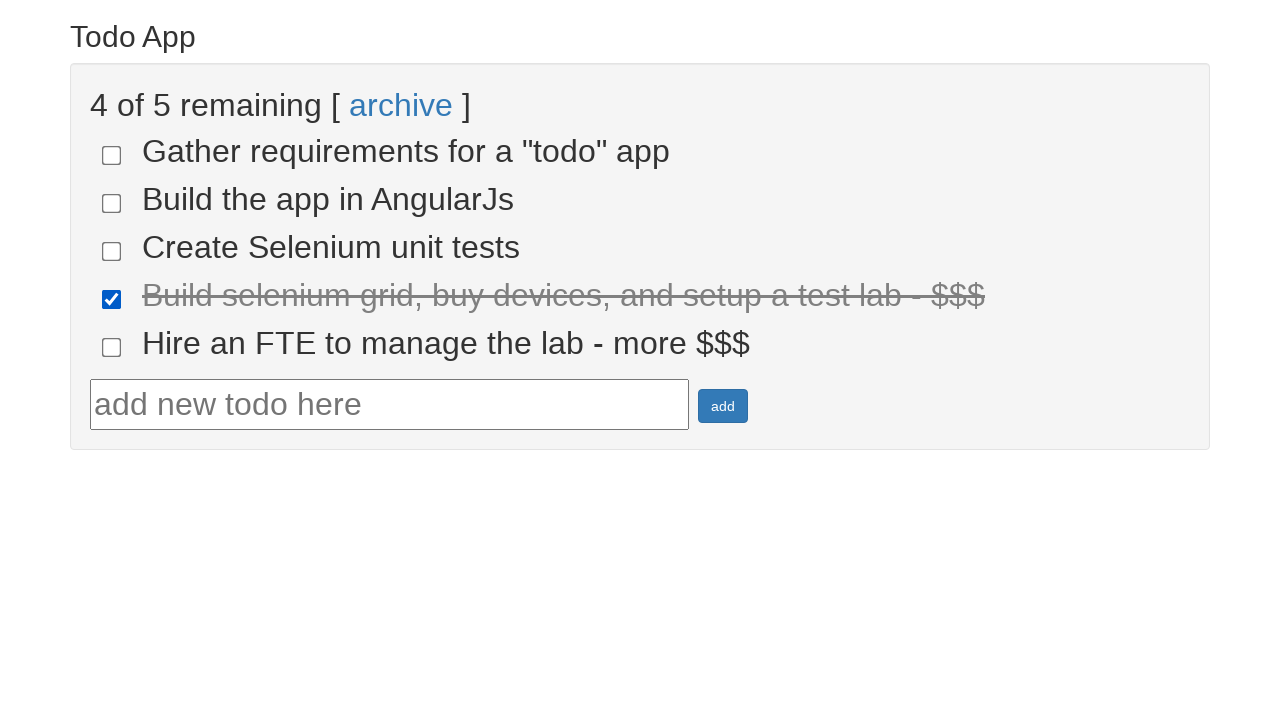

Clicked checkbox for 5th todo item at (112, 347) on input[name='todo-5']
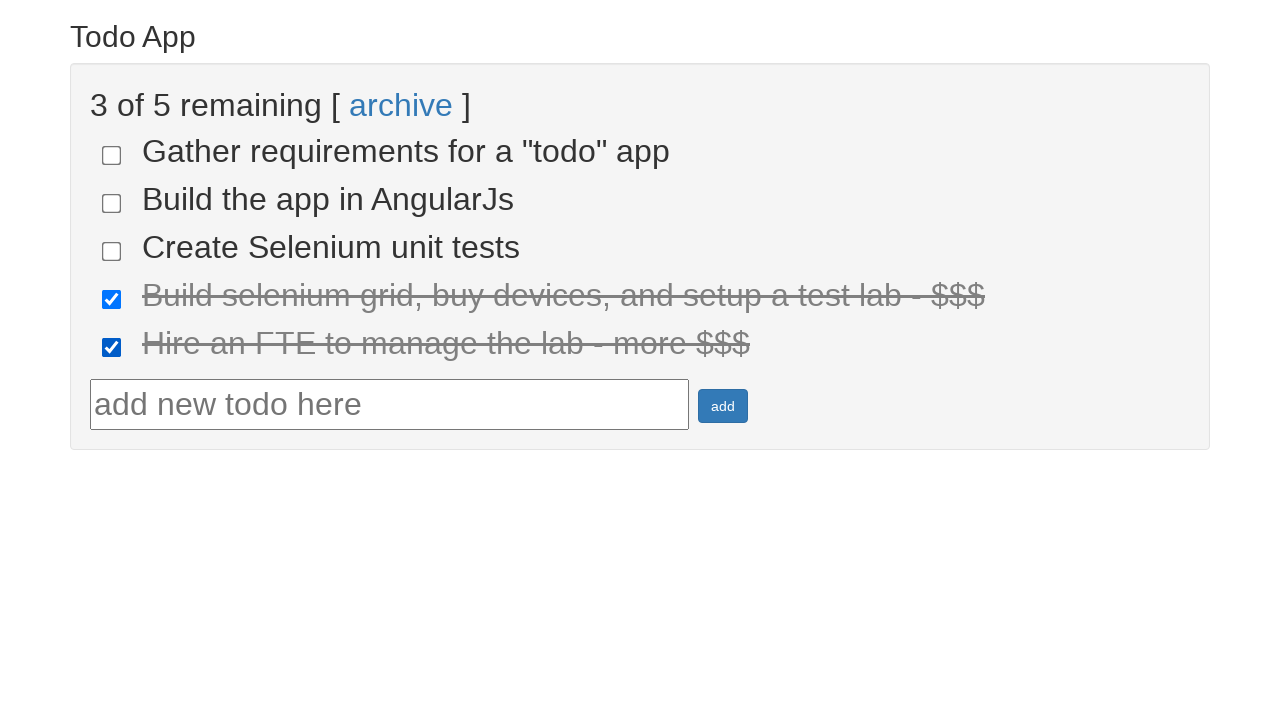

Filled text input with new todo item 'Get started with Playwright!' on #todotext
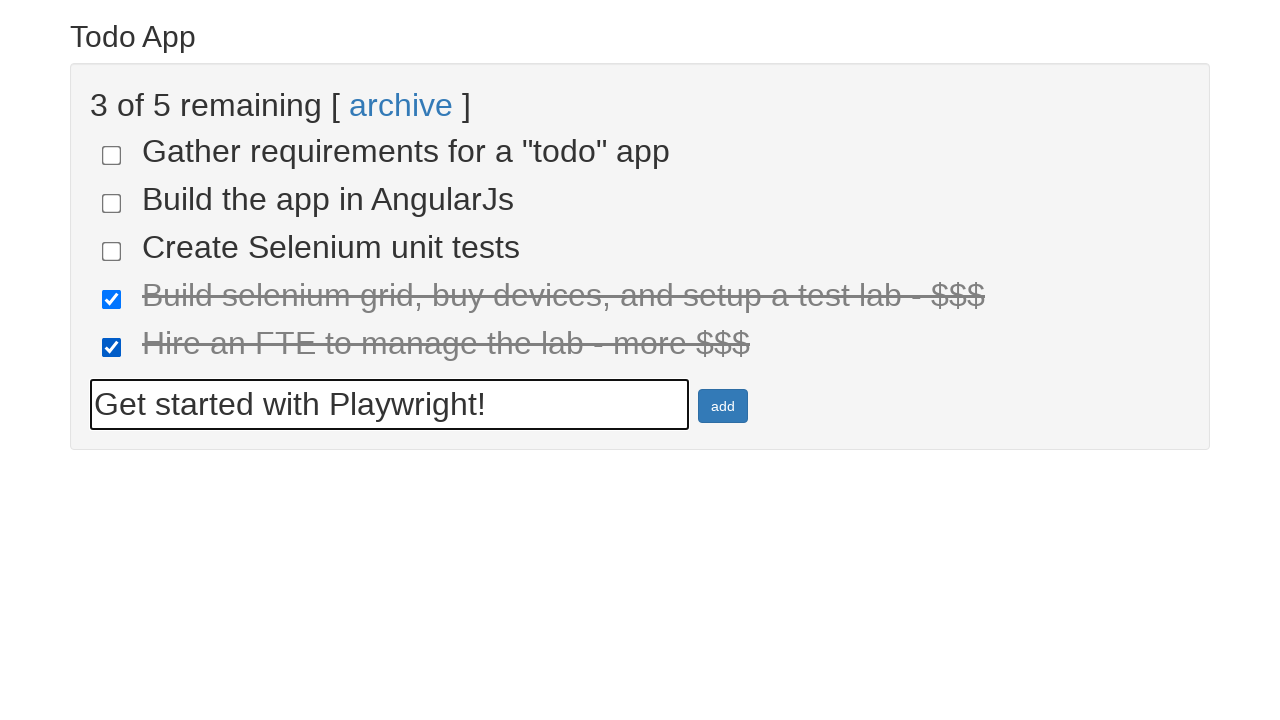

Clicked add button to create new todo item at (723, 406) on #addbutton
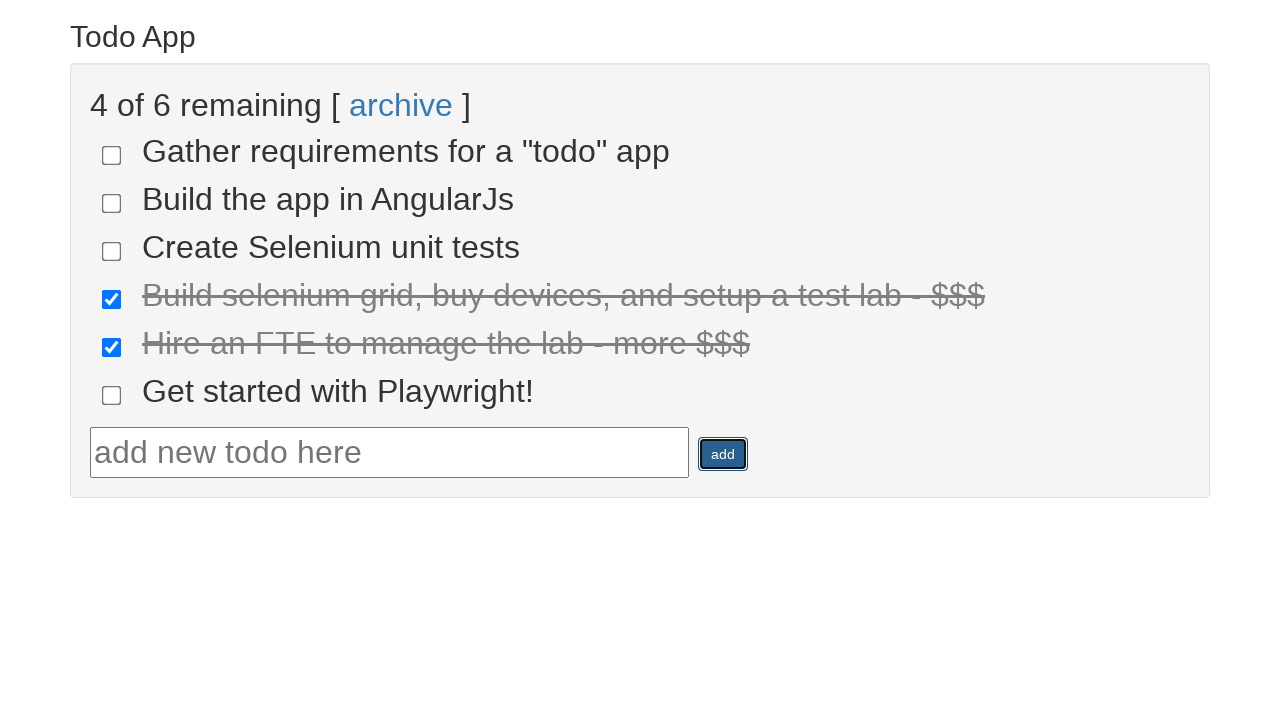

Clicked archive link to archive completed items at (401, 105) on text=archive
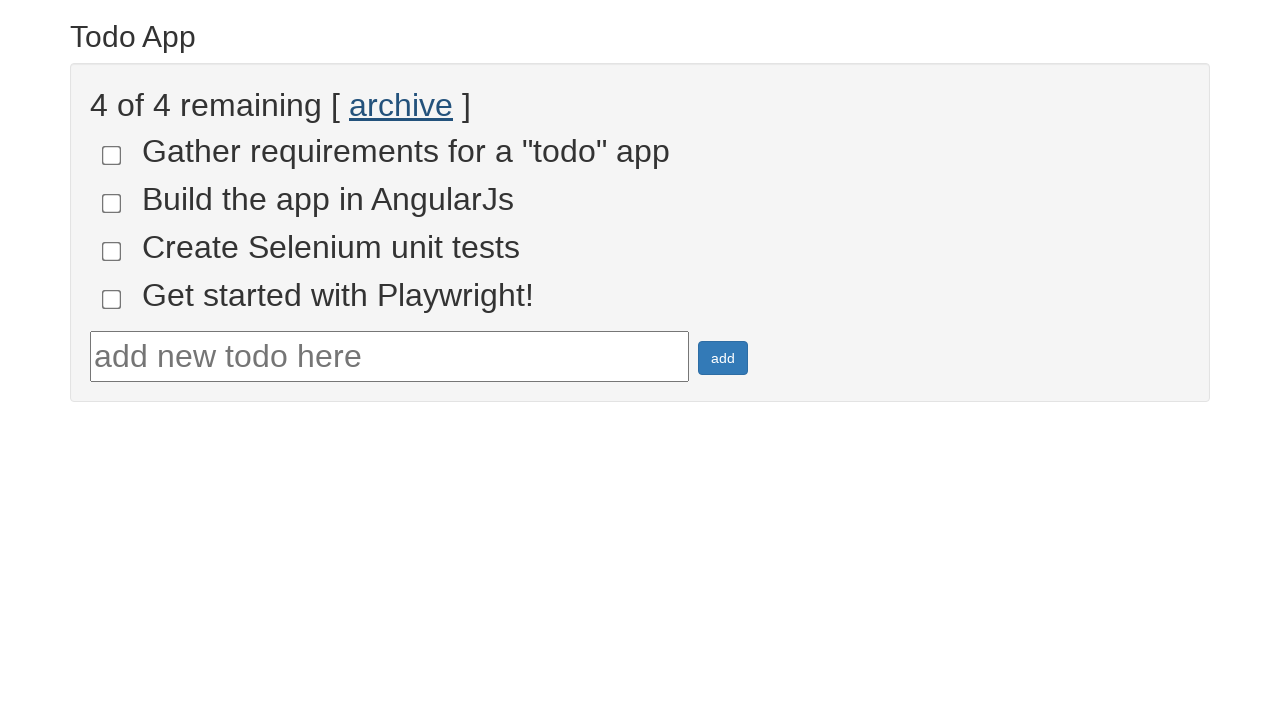

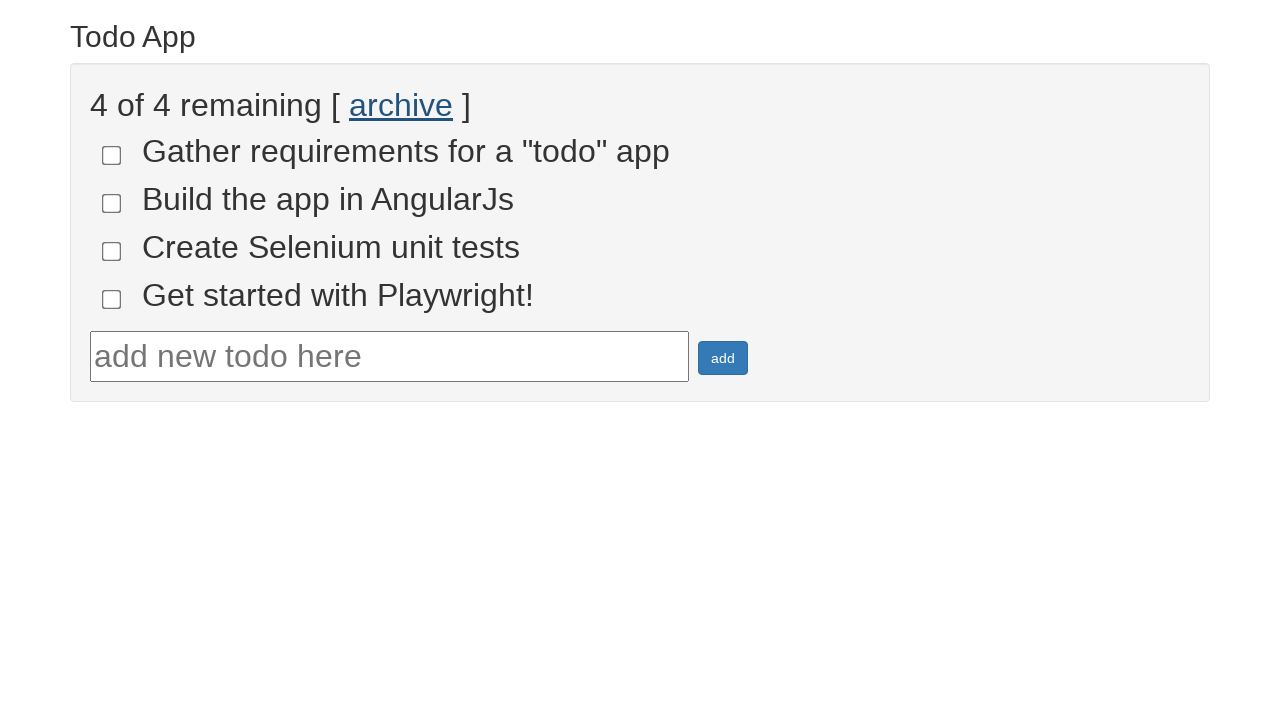